Tests navigation through the ToolsQA website by clicking on Tutorials menu, then QA Practices submenu, and finally the Software Testing link

Starting URL: https://www.toolsqa.com/

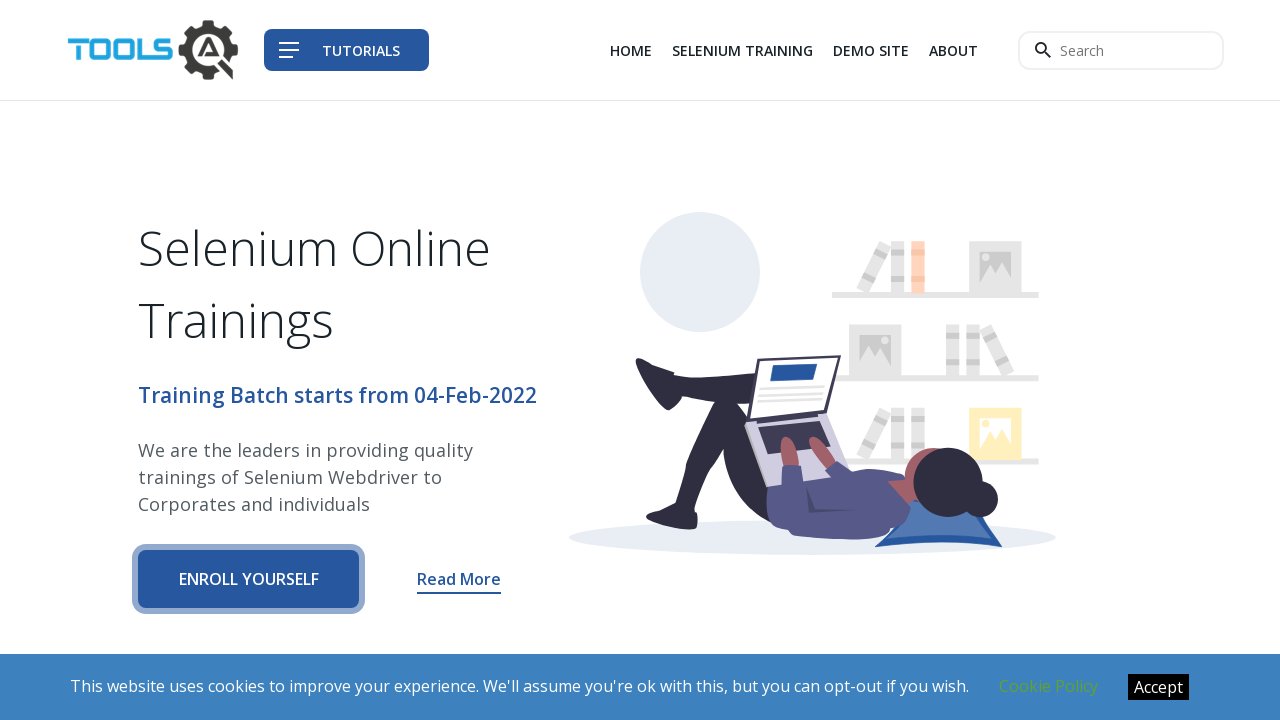

Navigated to ToolsQA website homepage
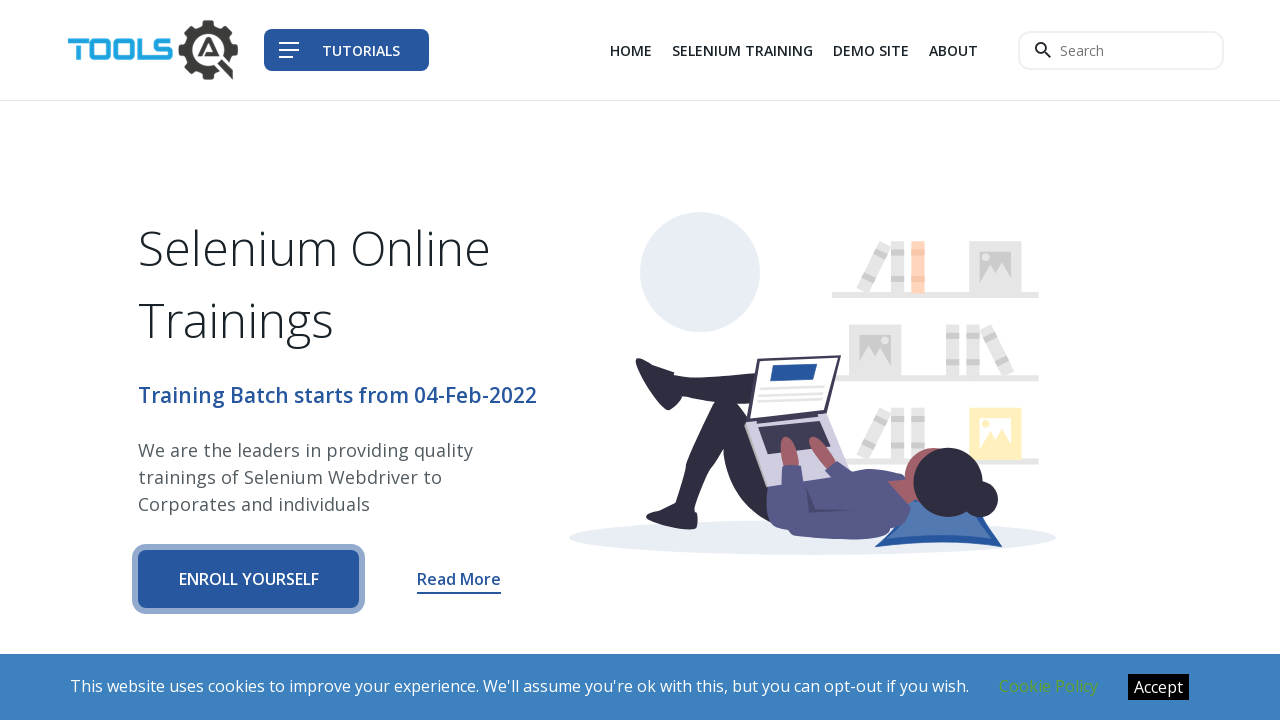

Clicked on Tutorials menu item at (361, 50) on xpath=//span[text()='Tutorials']
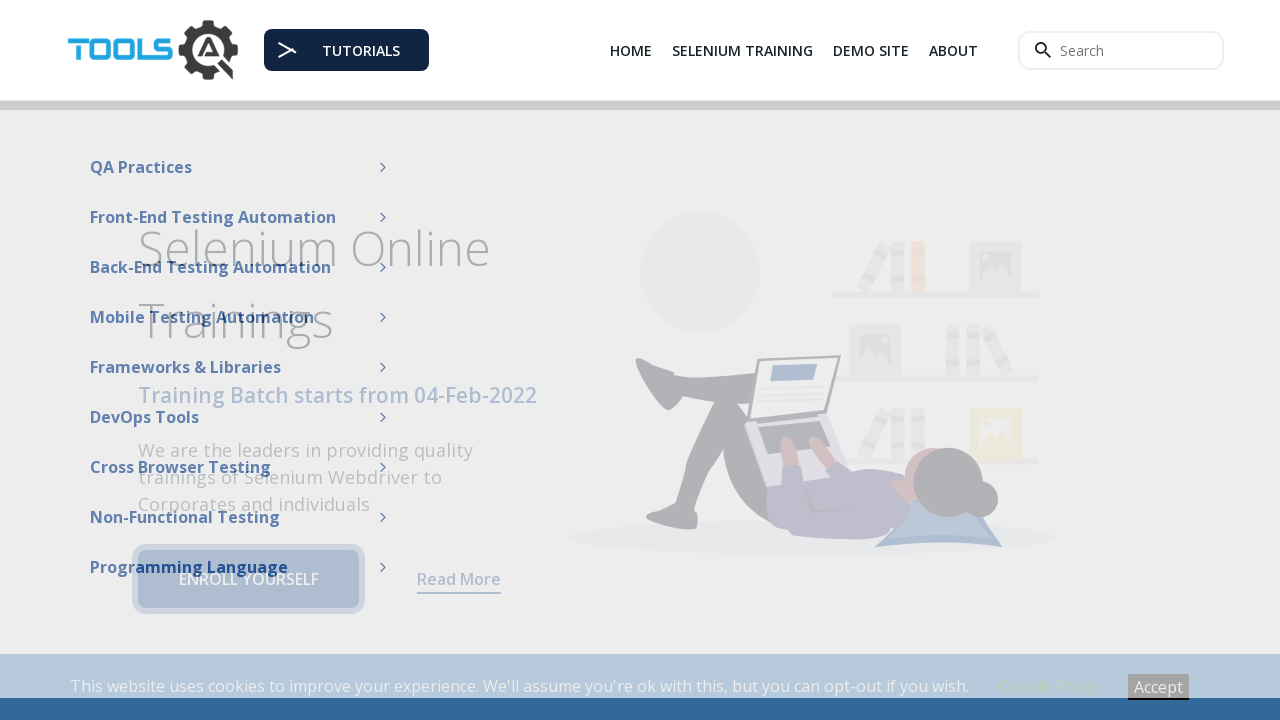

Clicked on QA Practices submenu at (141, 158) on xpath=//span[text()='QA Practices']
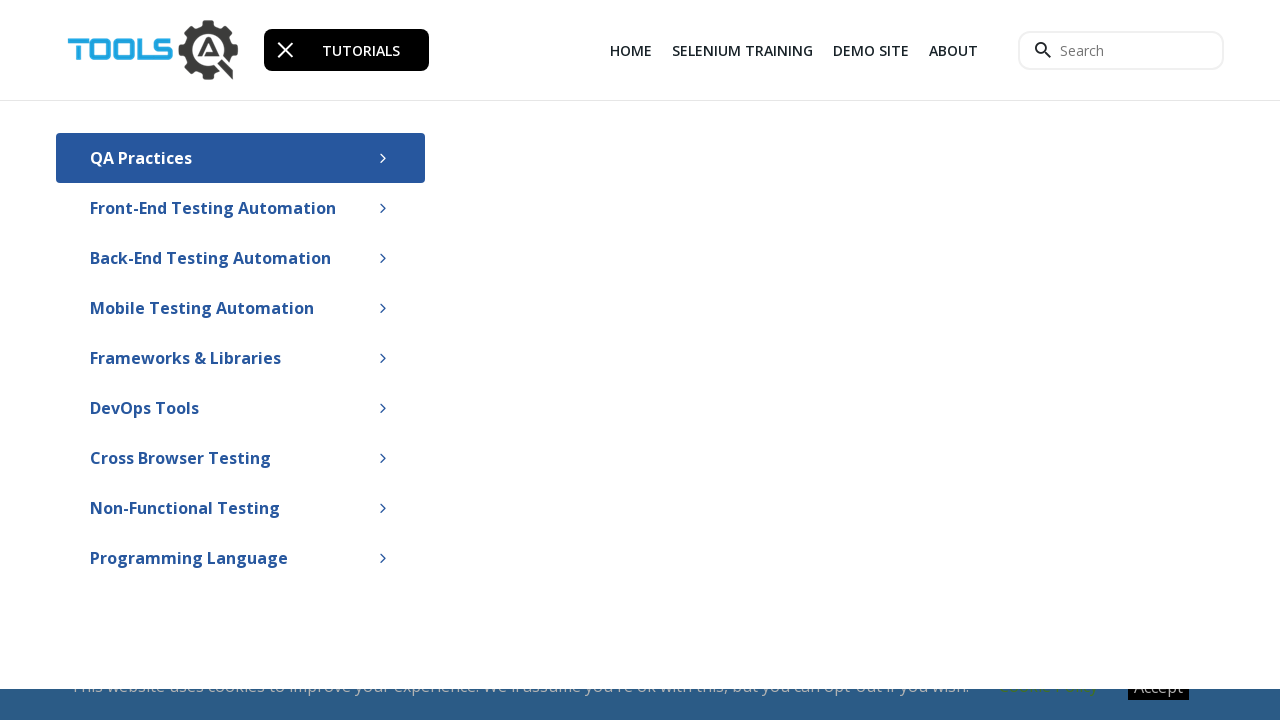

Clicked on Software Testing link at (553, 210) on (//a[text()='Software Testing'])[3]
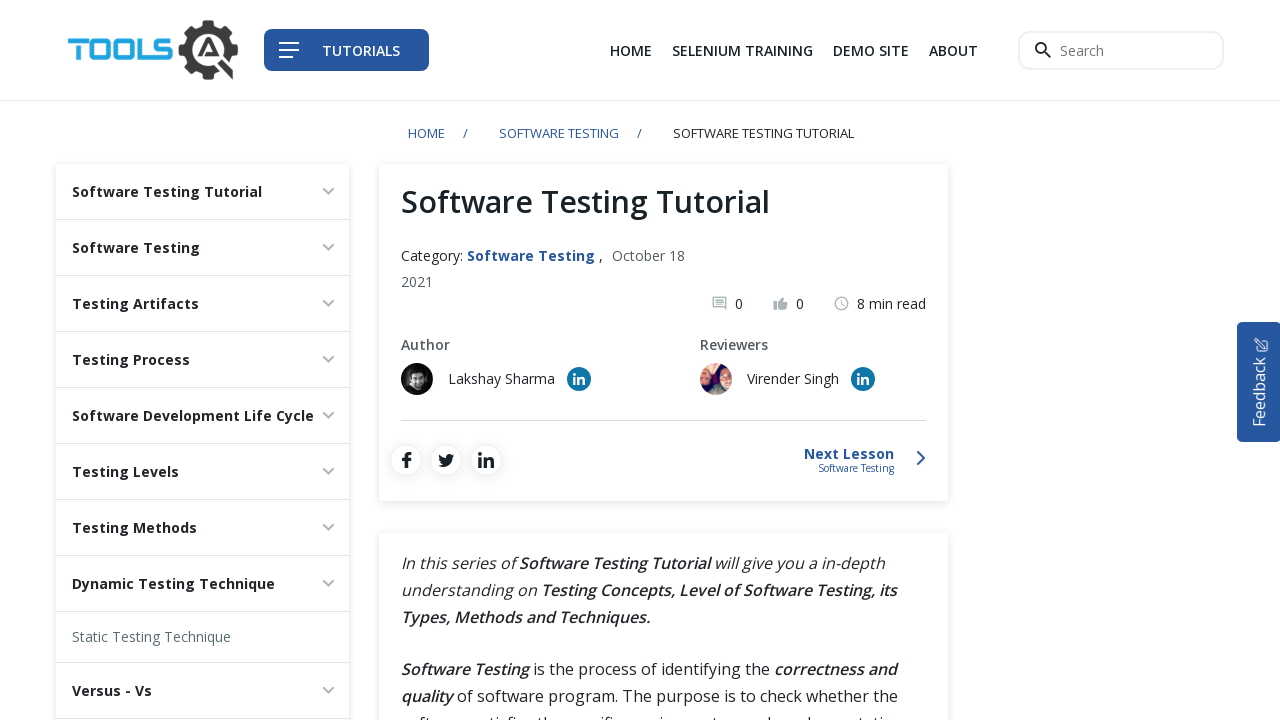

Waited for page to load until network is idle
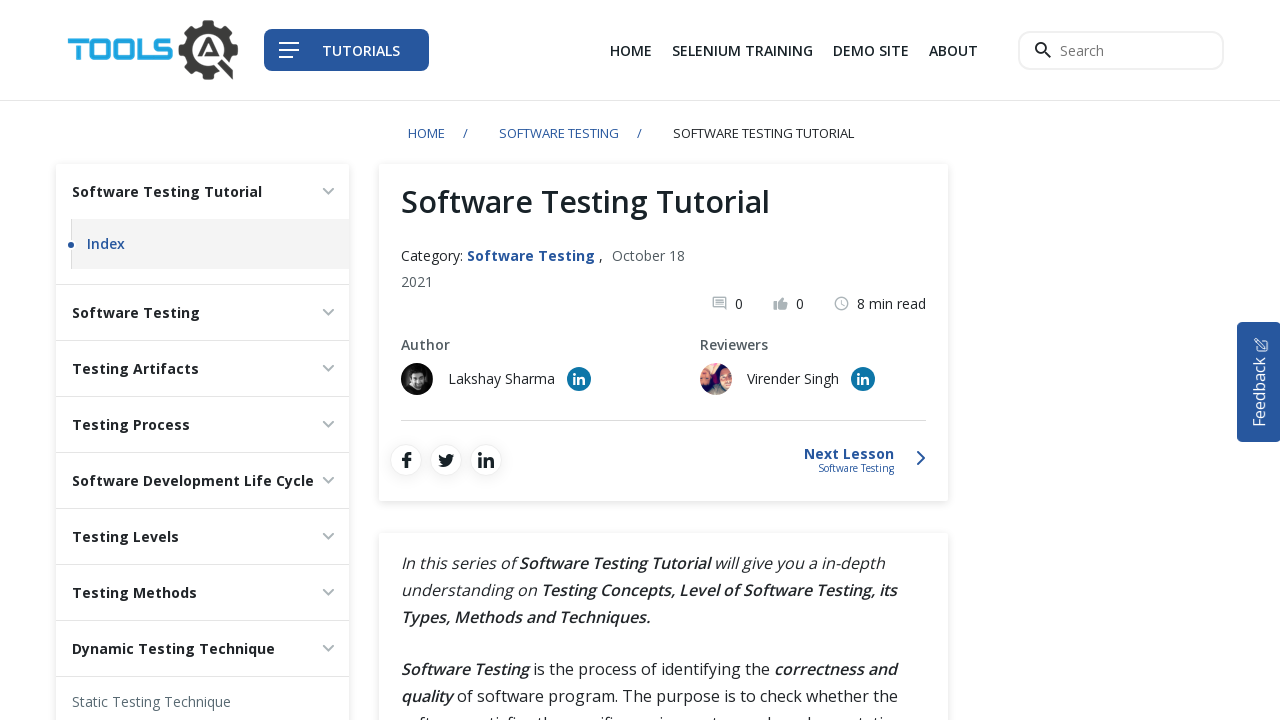

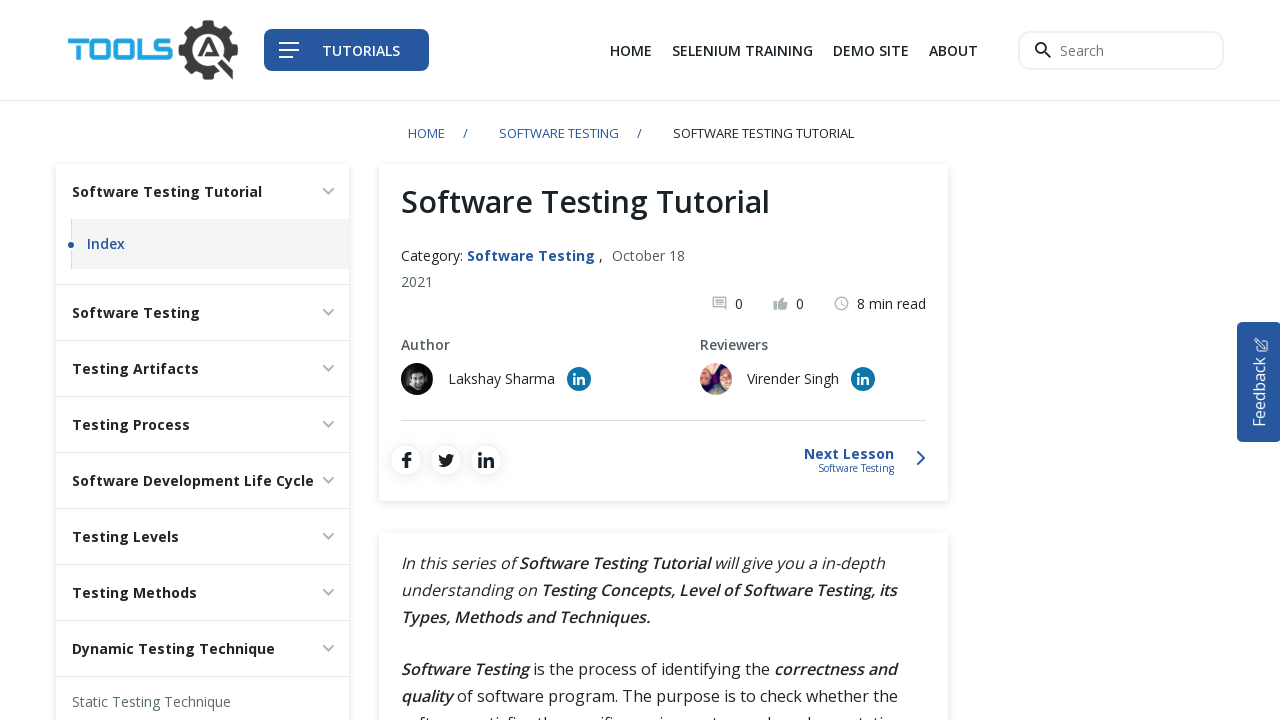